Tests dropdown selection by value, selecting Option 2 using its value attribute

Starting URL: https://the-internet.herokuapp.com/dropdown

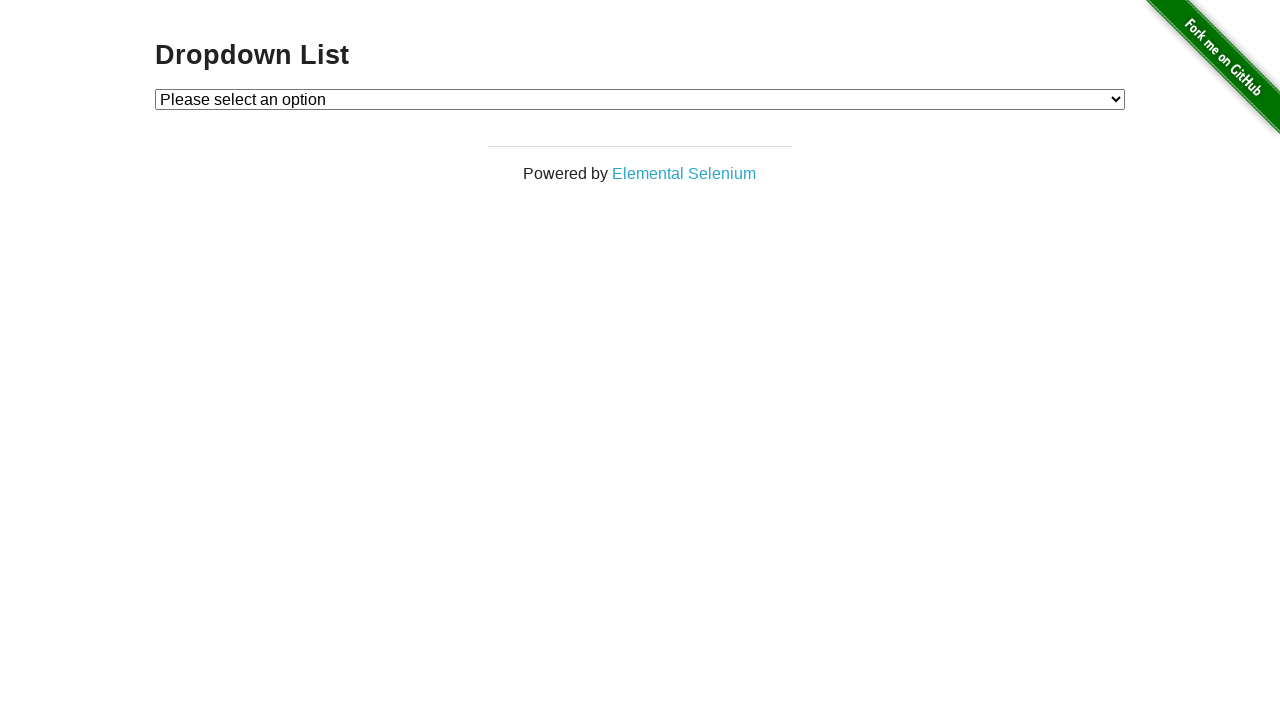

Located dropdown element with id 'dropdown'
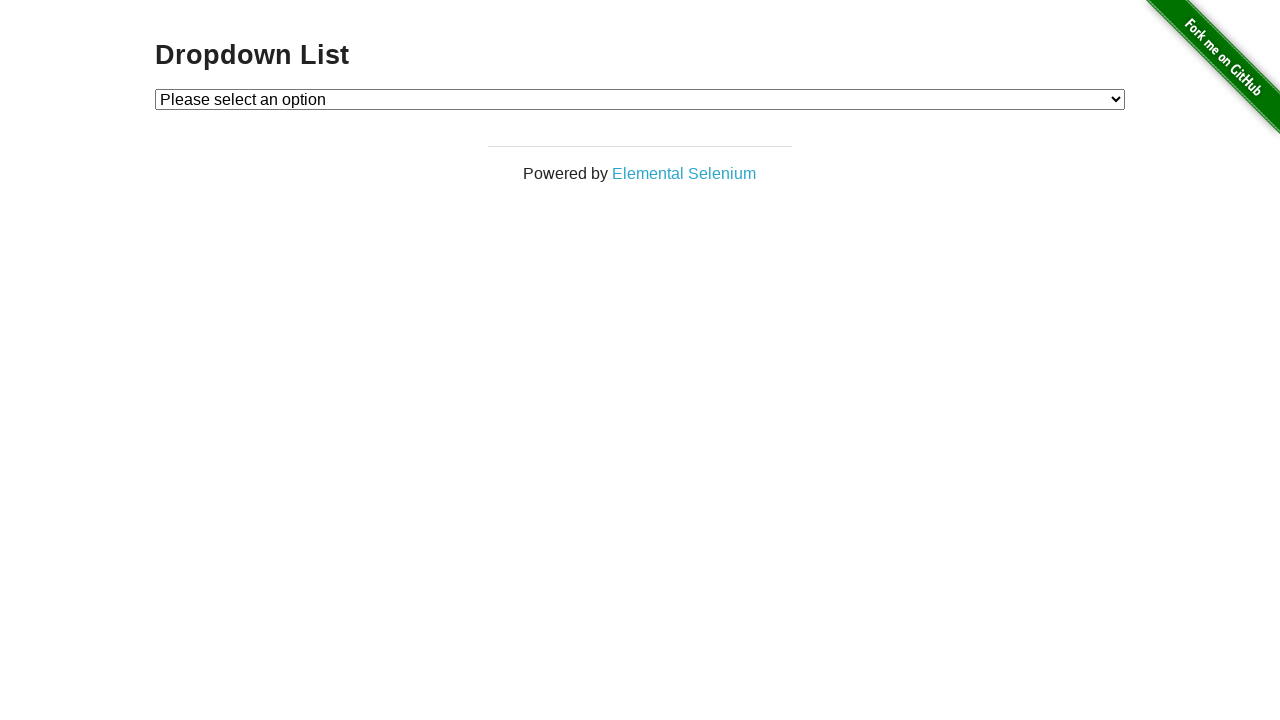

Selected Option 2 from dropdown using value attribute on select#dropdown
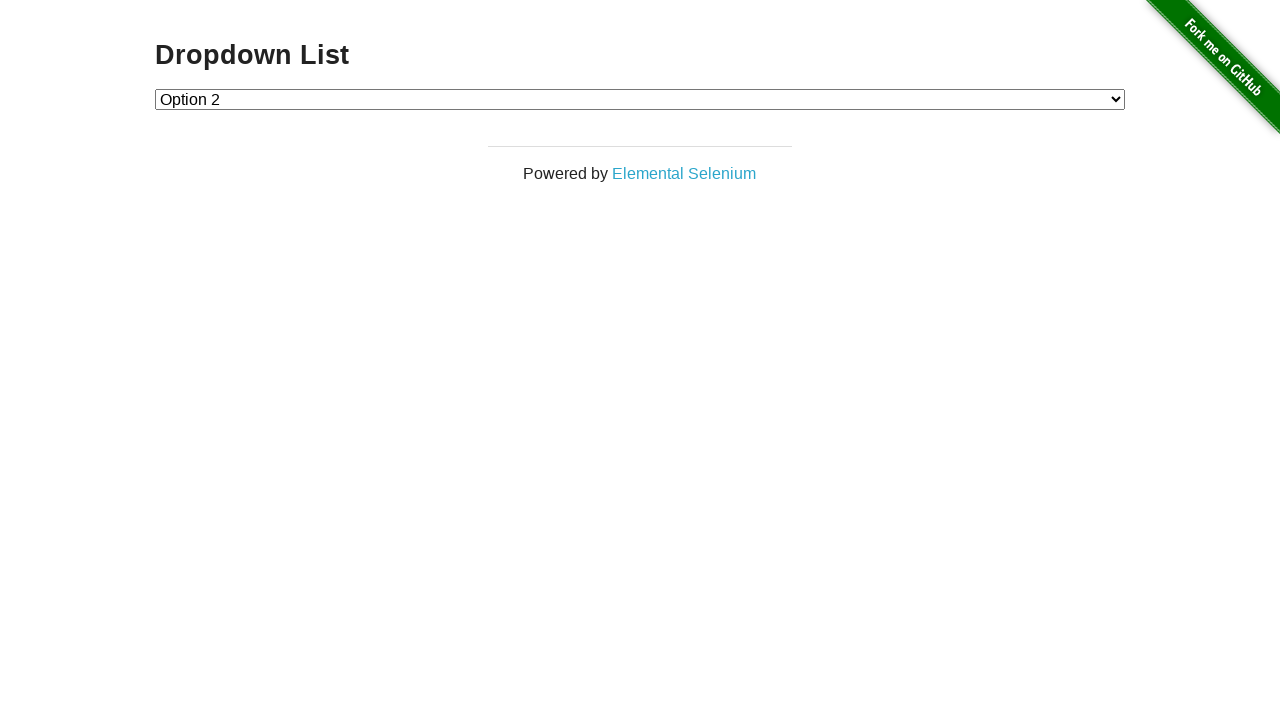

Retrieved text content of selected option
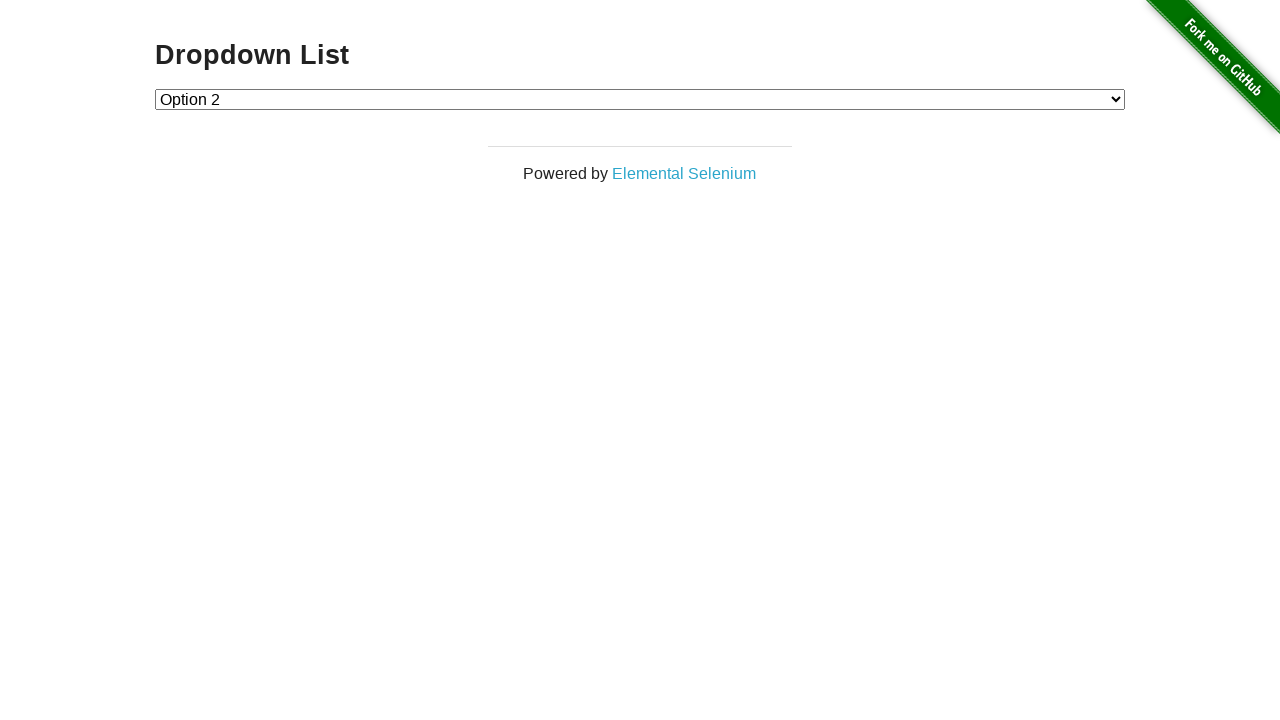

Printed selected option: Option 2
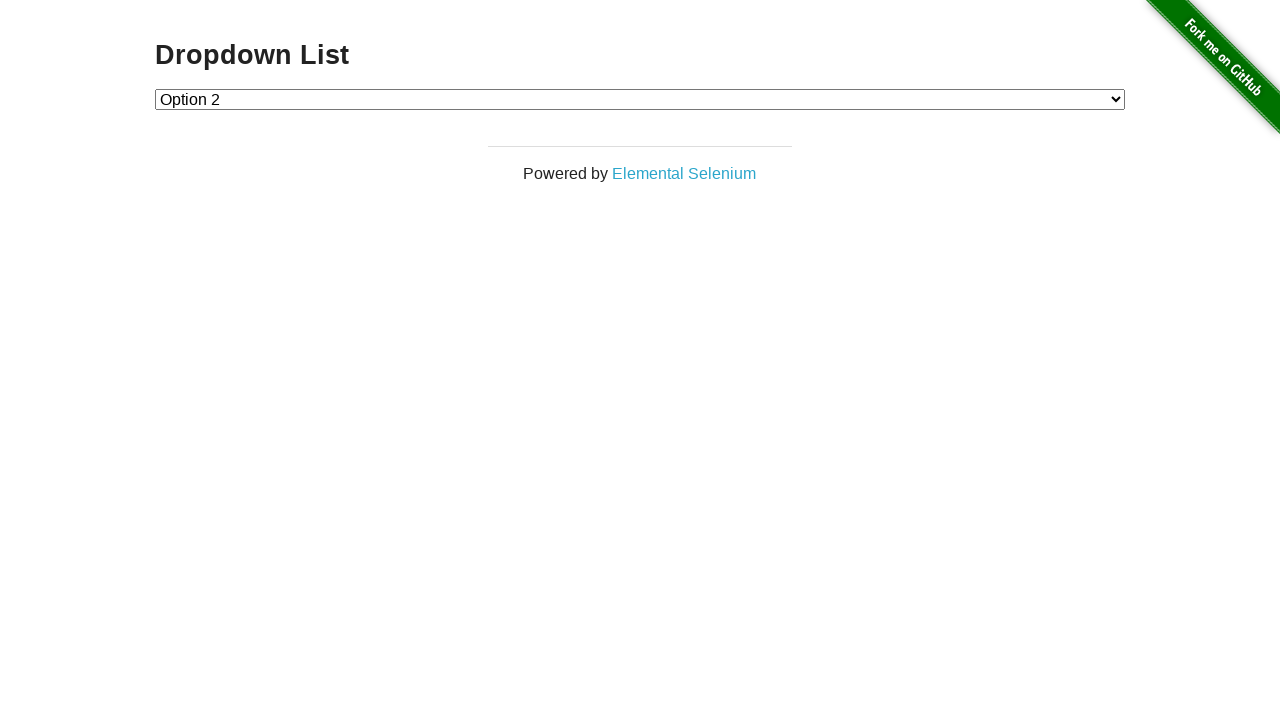

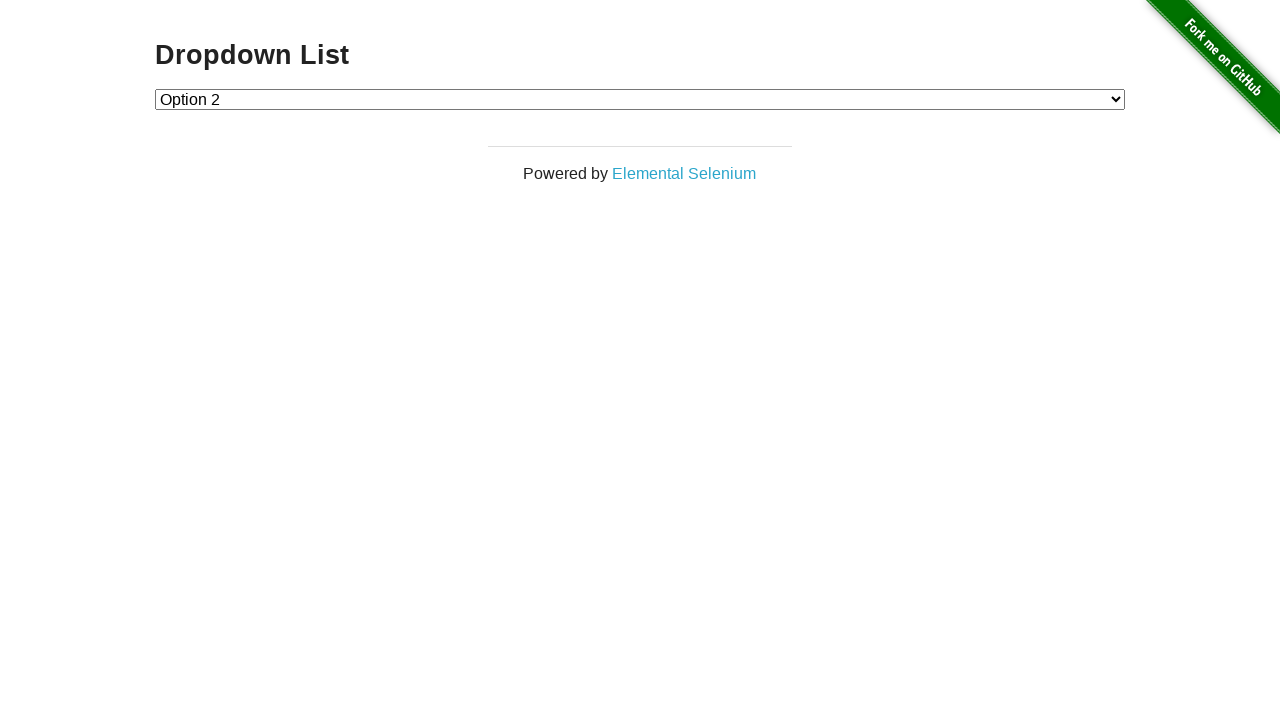